Demonstrates various Playwright locator strategies by filling out a text box form on the DemoQA site, entering a full name, clicking the email field, and submitting the form.

Starting URL: https://demoqa.com/text-box

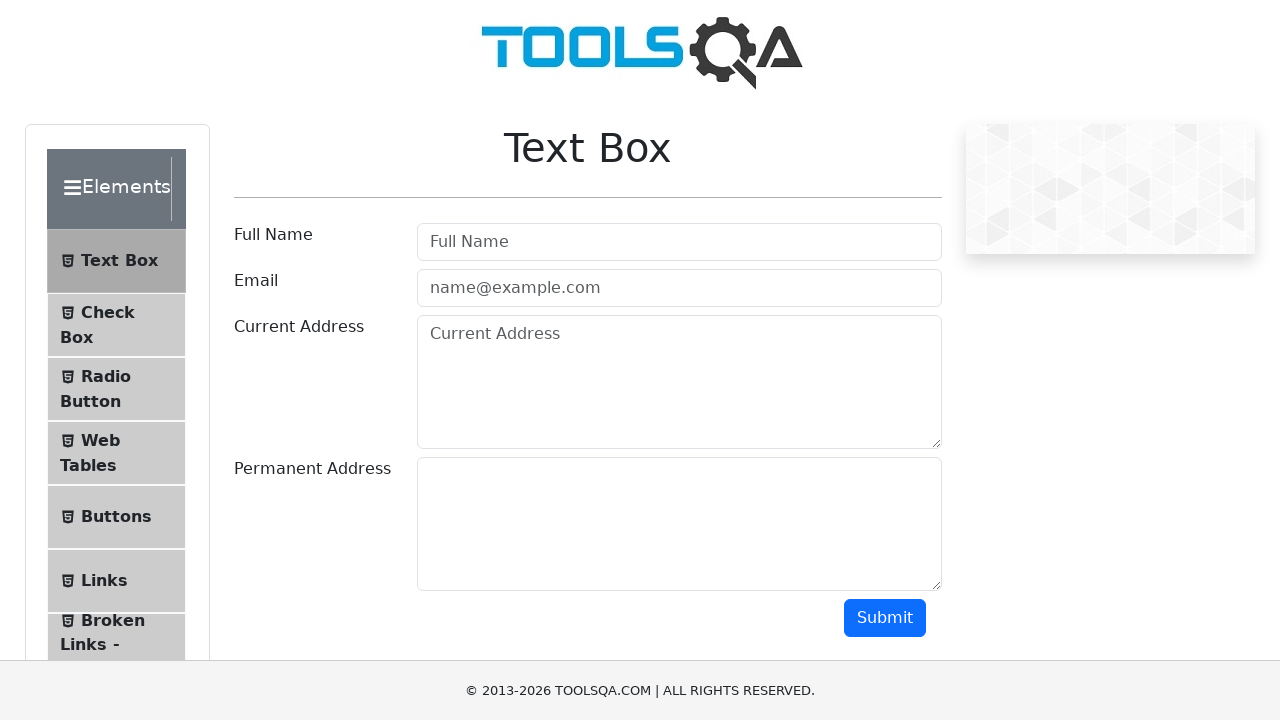

Verified Book Store Application text element exists
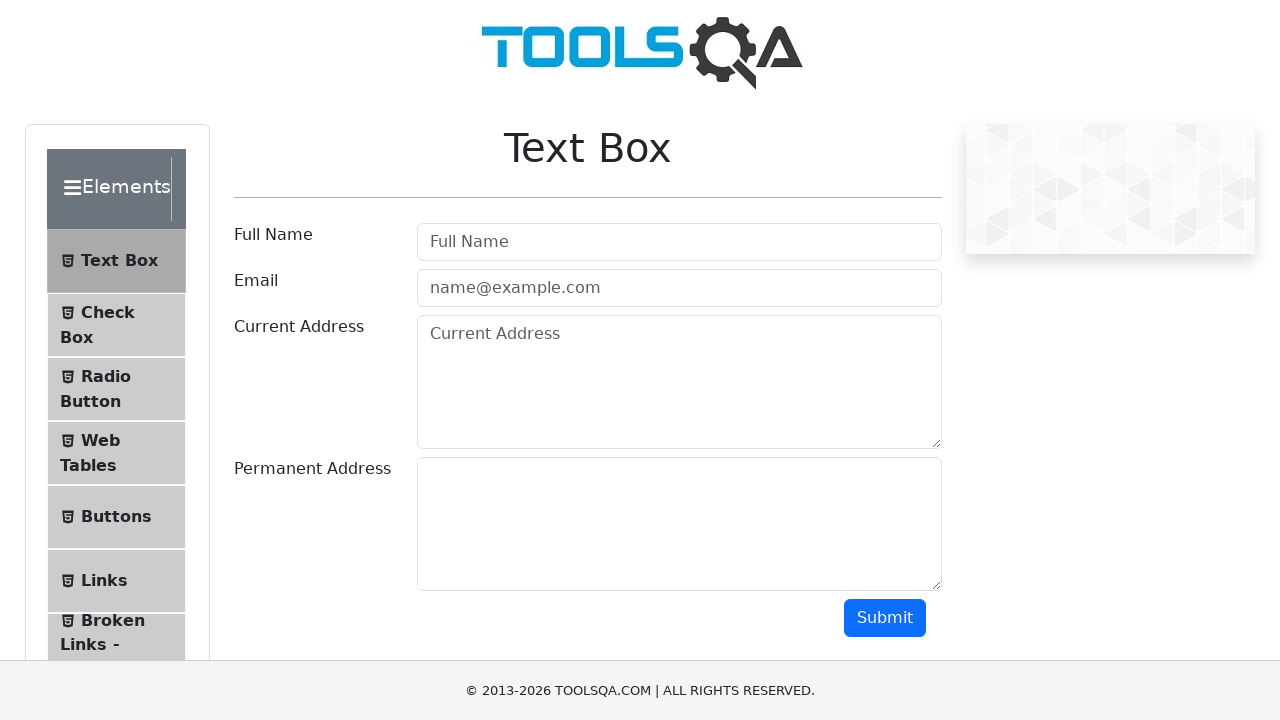

Located Full Name text field by role
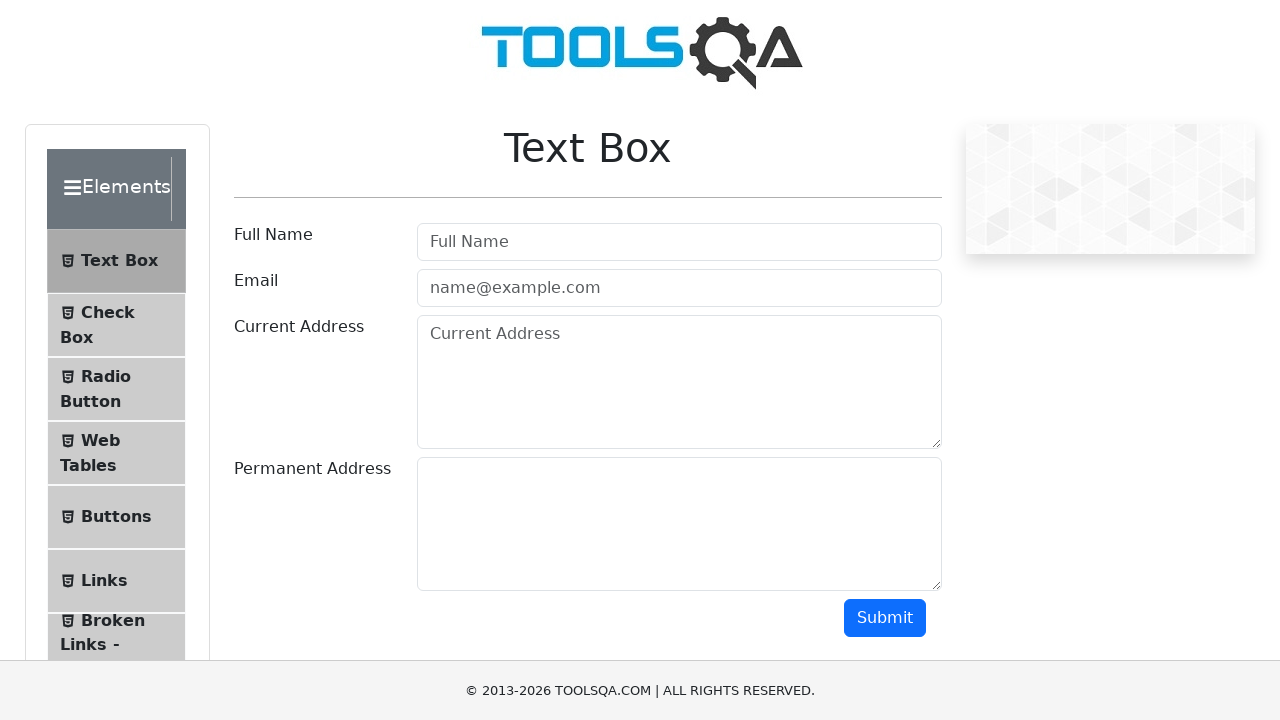

Clicked on Full Name field at (679, 242) on internal:role=textbox[name="Full Name"i]
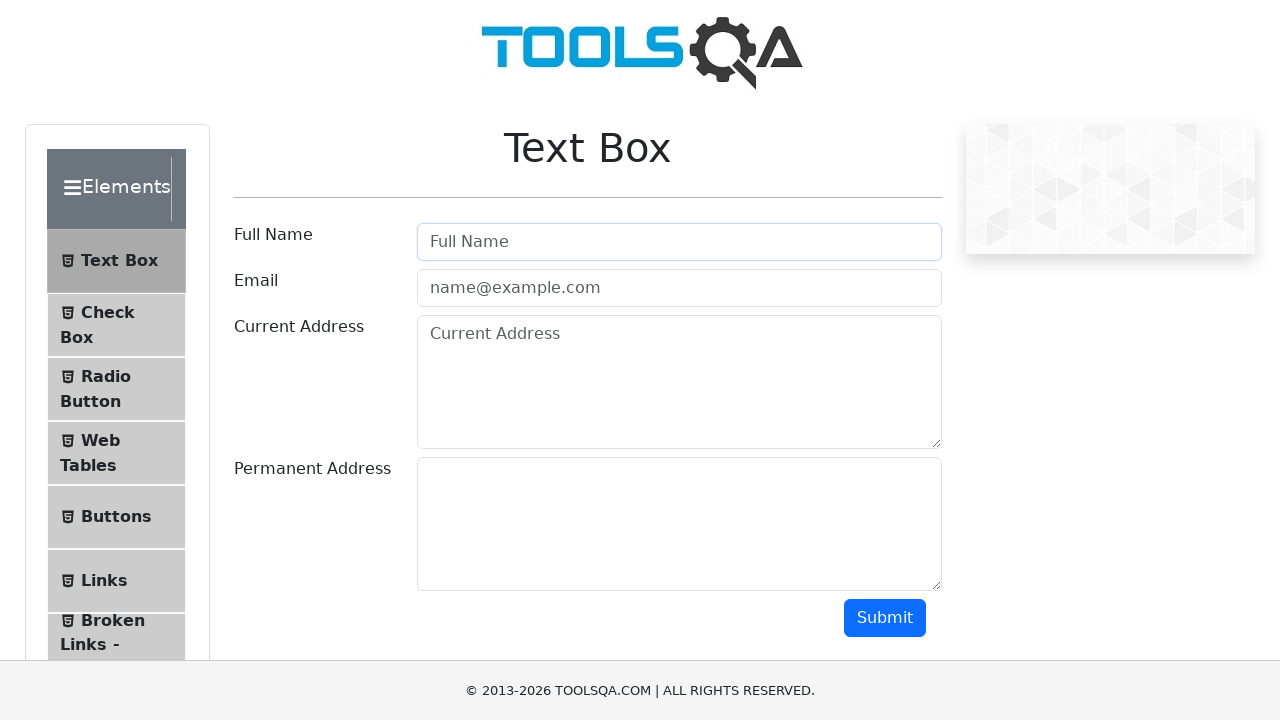

Filled Full Name field with 'Hasan' on internal:role=textbox[name="Full Name"i]
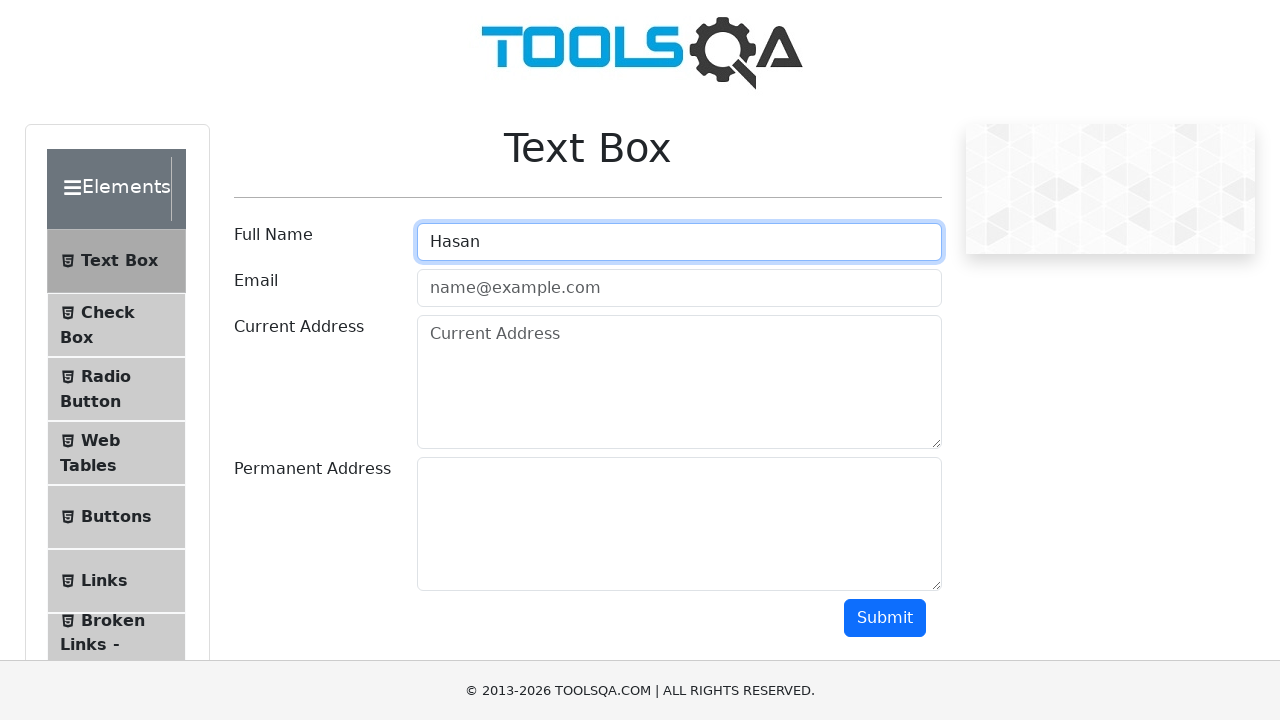

Located email field by placeholder text
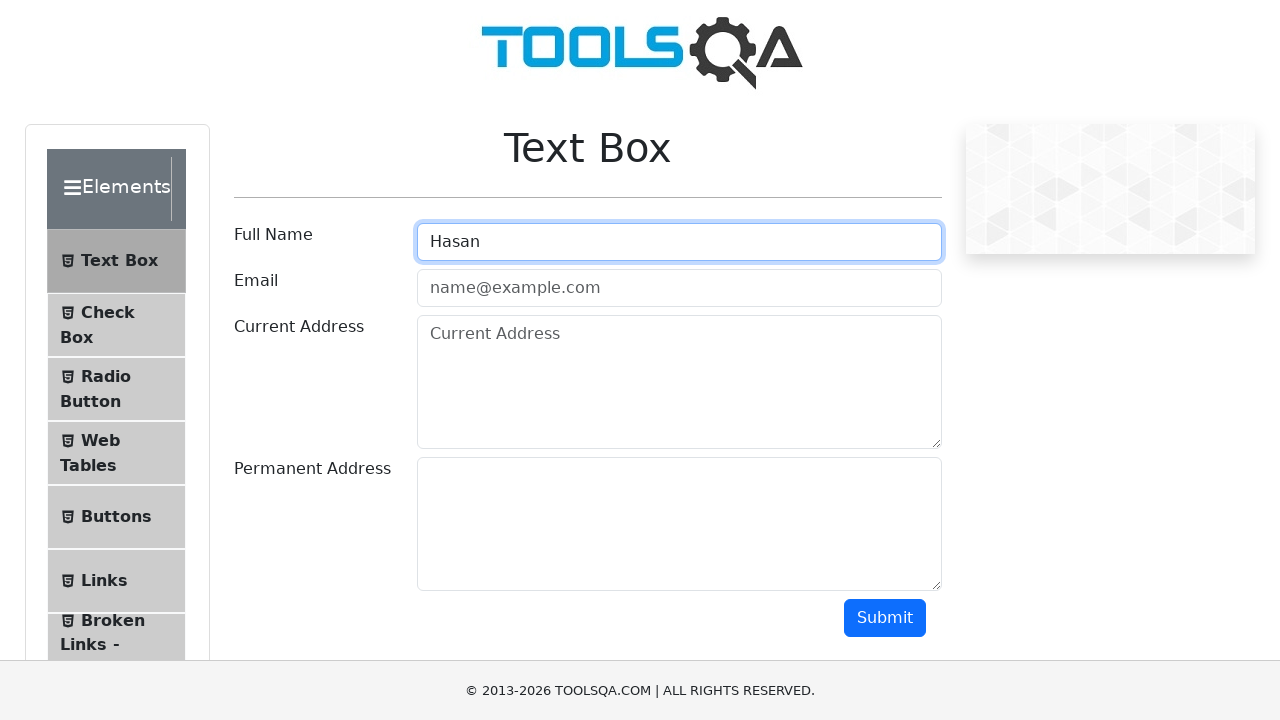

Clicked on email field at (679, 288) on internal:attr=[placeholder="name@example.com"i]
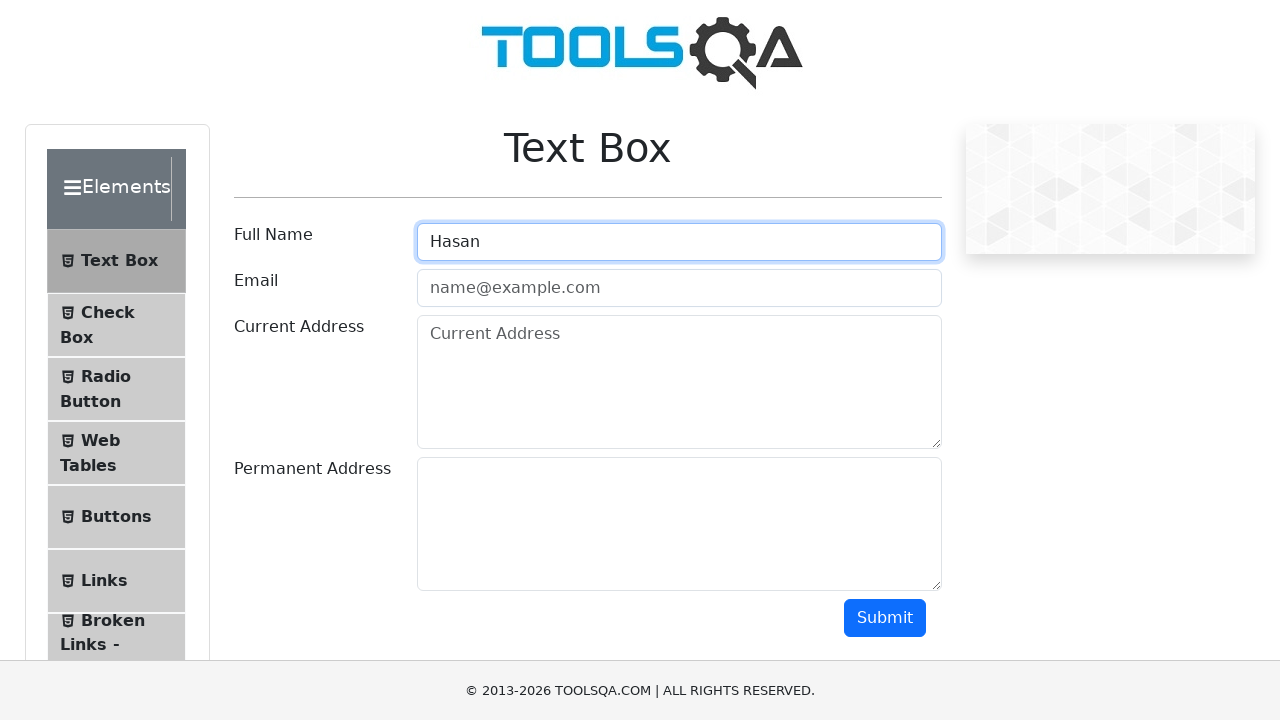

Located Submit button by role
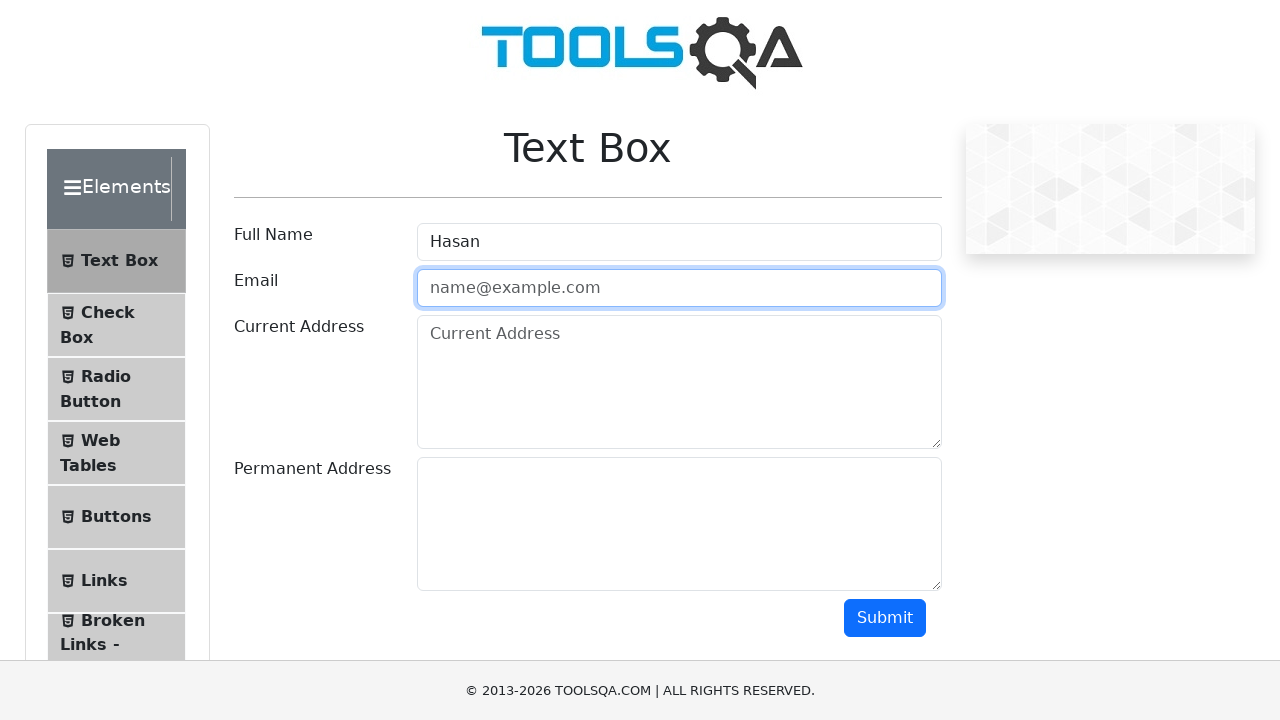

Clicked Submit button to complete form submission at (885, 618) on internal:role=button[name="Submit"i]
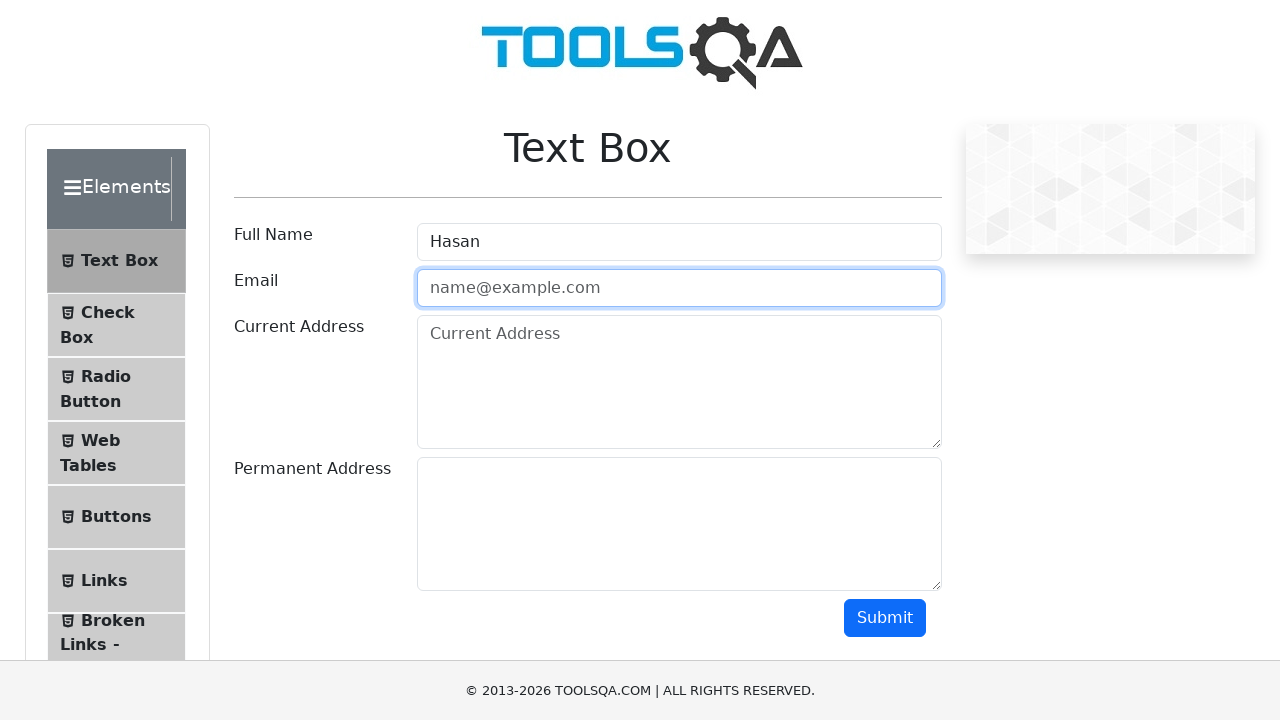

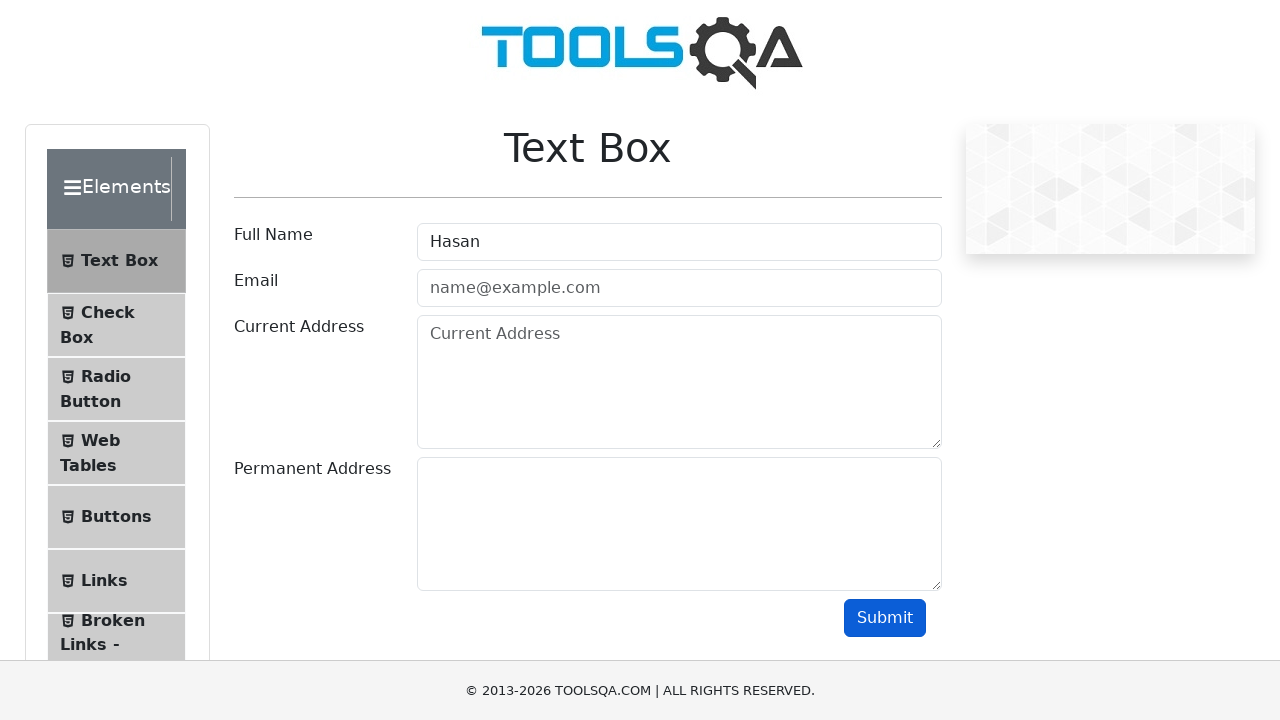